Tests file upload functionality by navigating to a test page and clicking on a file upload input element to trigger the file selection dialog.

Starting URL: http://omayo.blogspot.com/

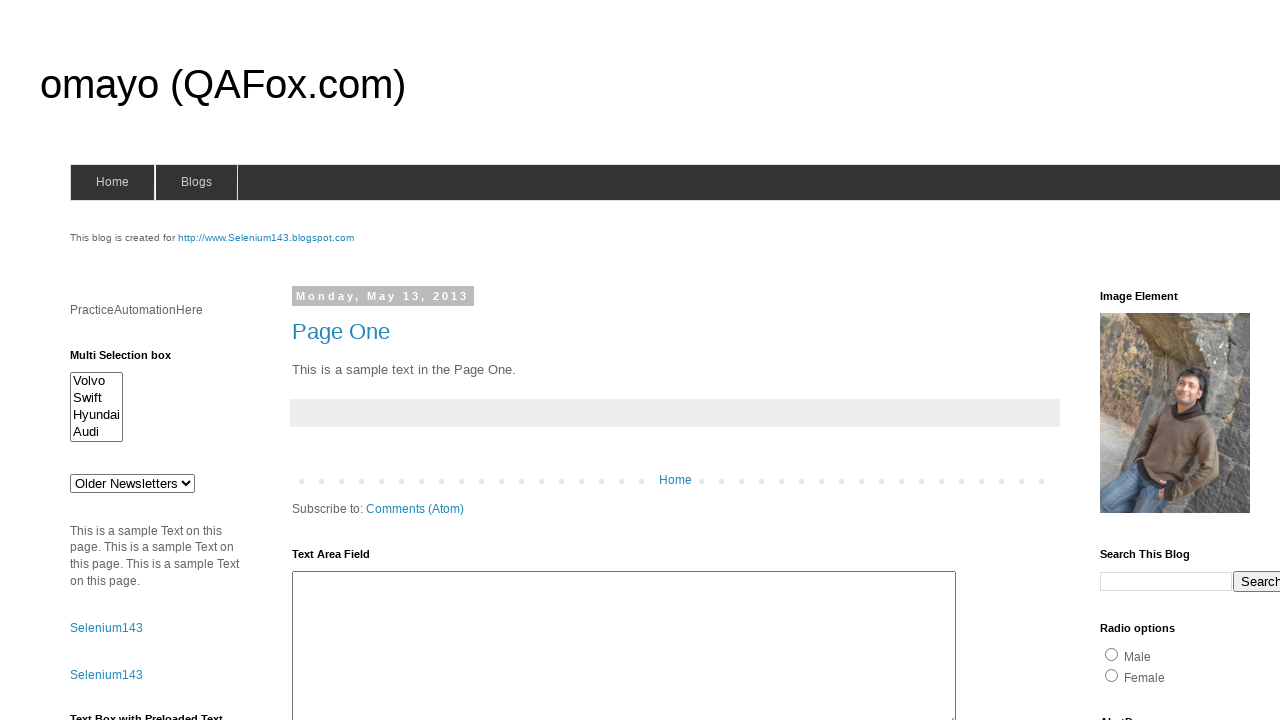

Navigated to http://omayo.blogspot.com/
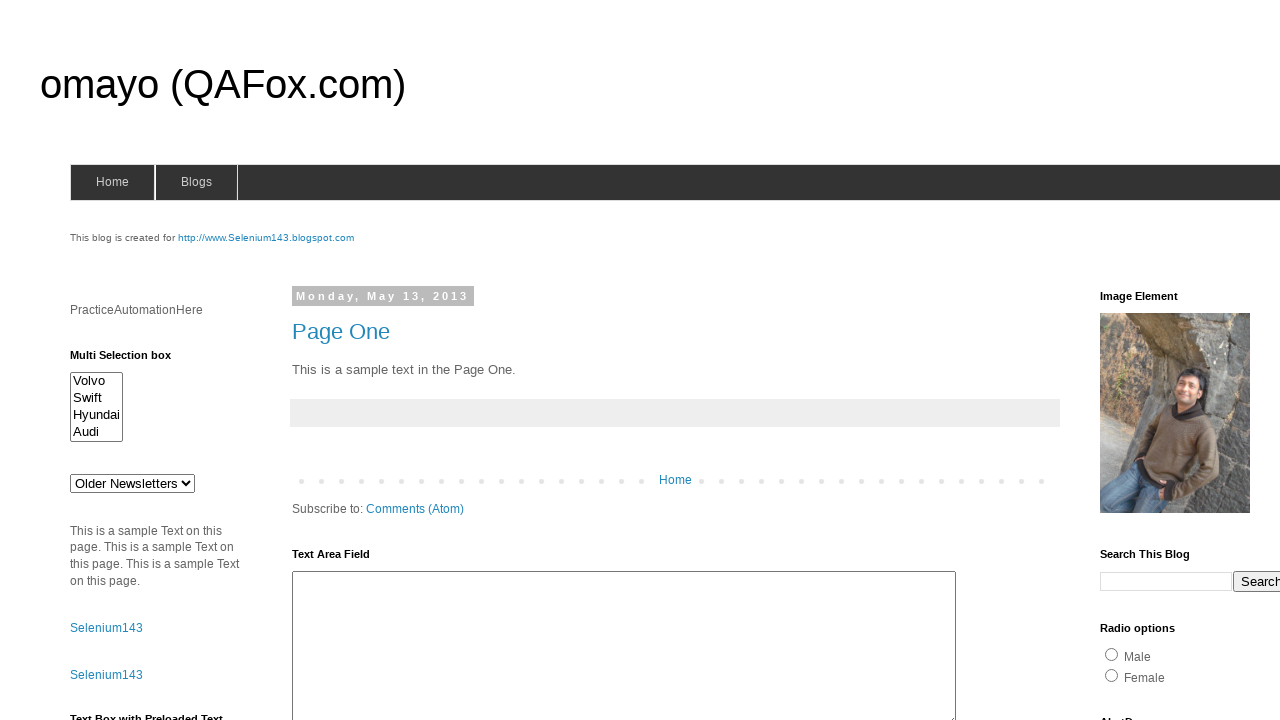

Clicked on file upload input element to trigger file selection dialog at (189, 361) on input#uploadfile
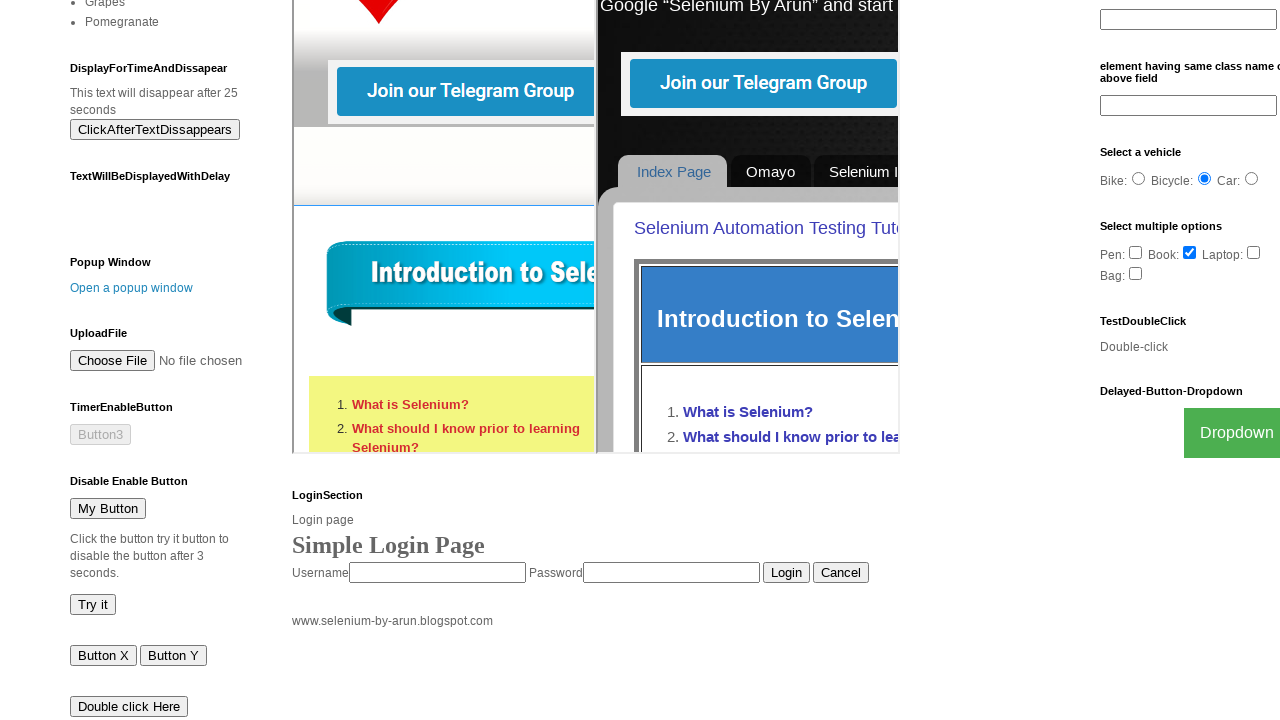

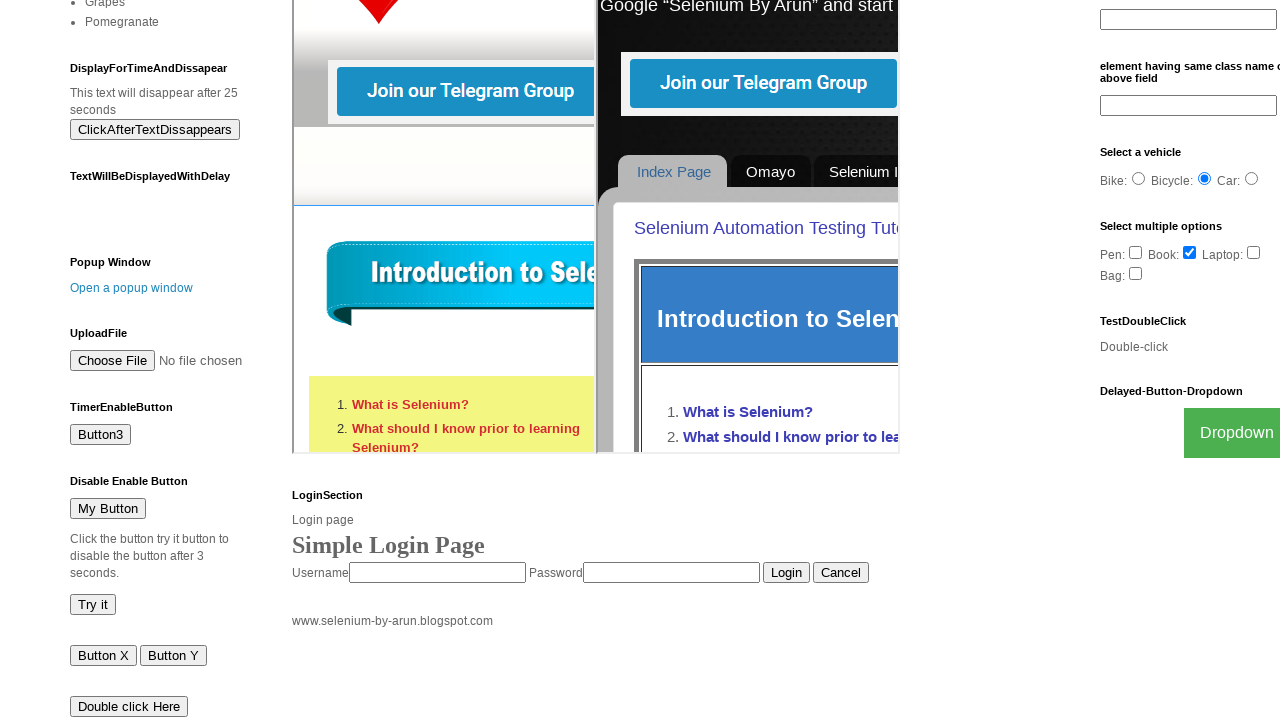